Tests regular click action on a link element

Starting URL: https://selenium.dev/selenium/web/mouse_interaction.html

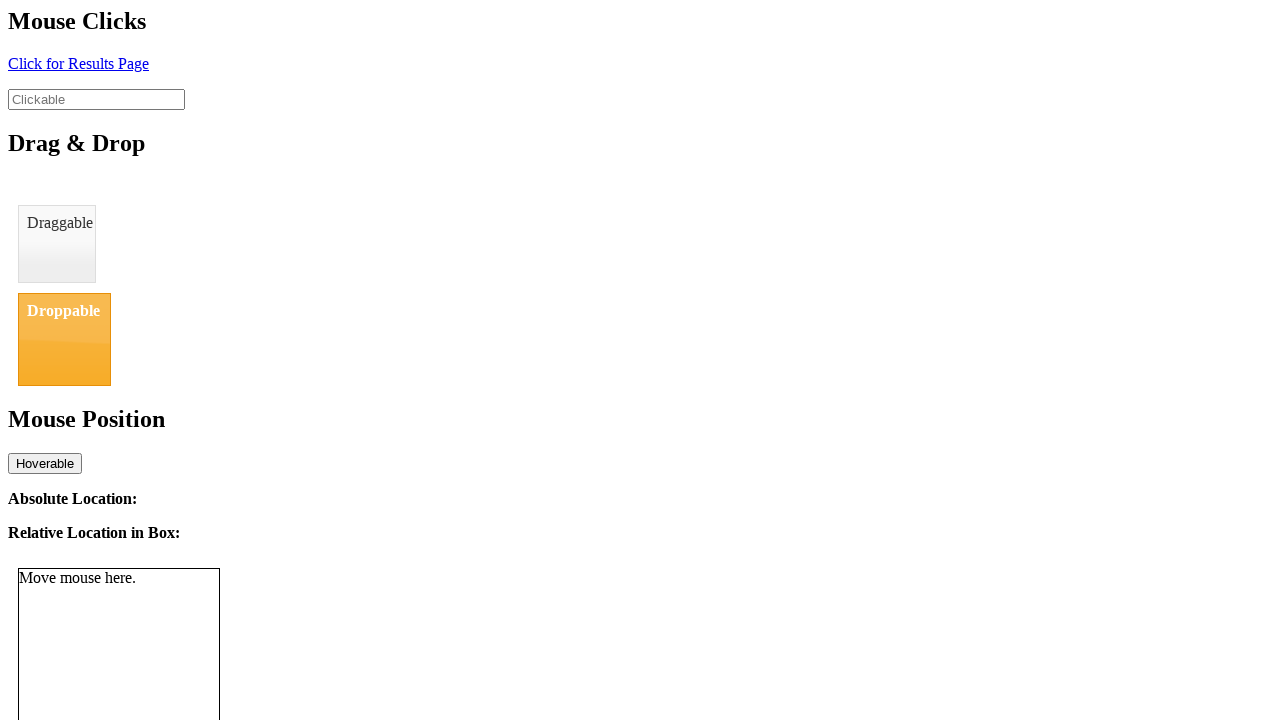

Navigated to mouse interaction test page
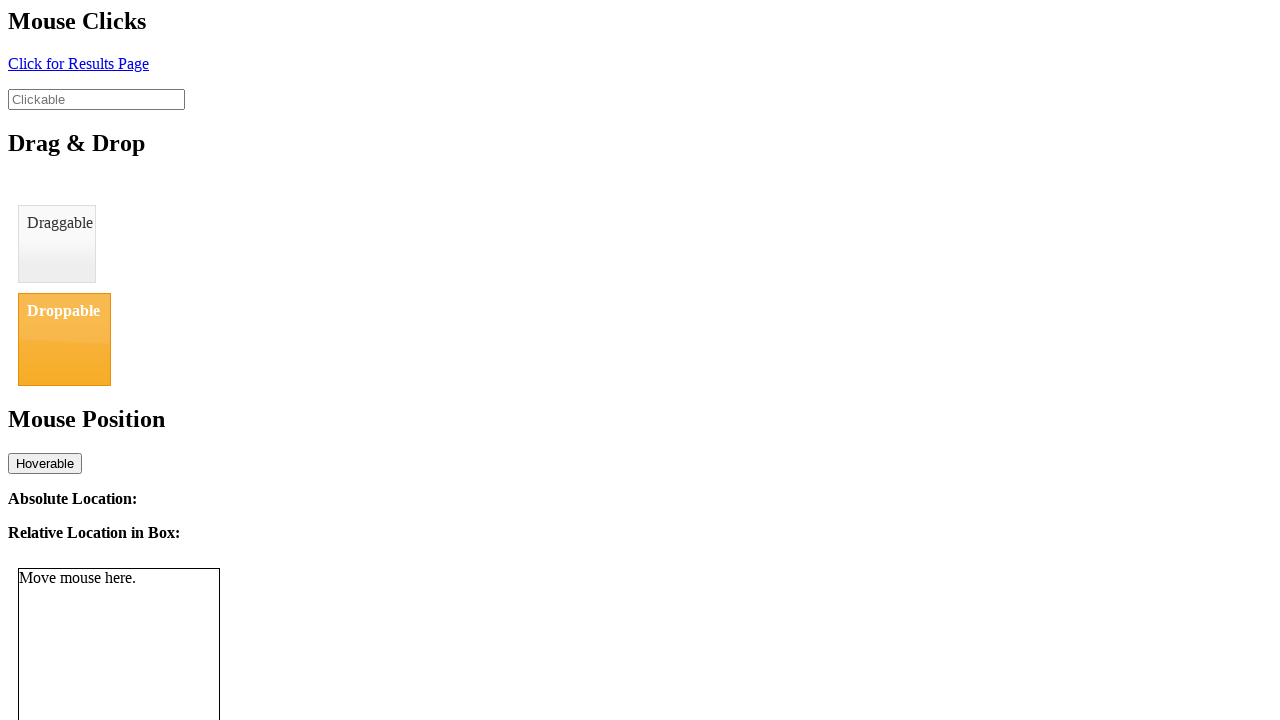

Clicked on the link element with id 'click' at (78, 63) on xpath=//a[@id='click']
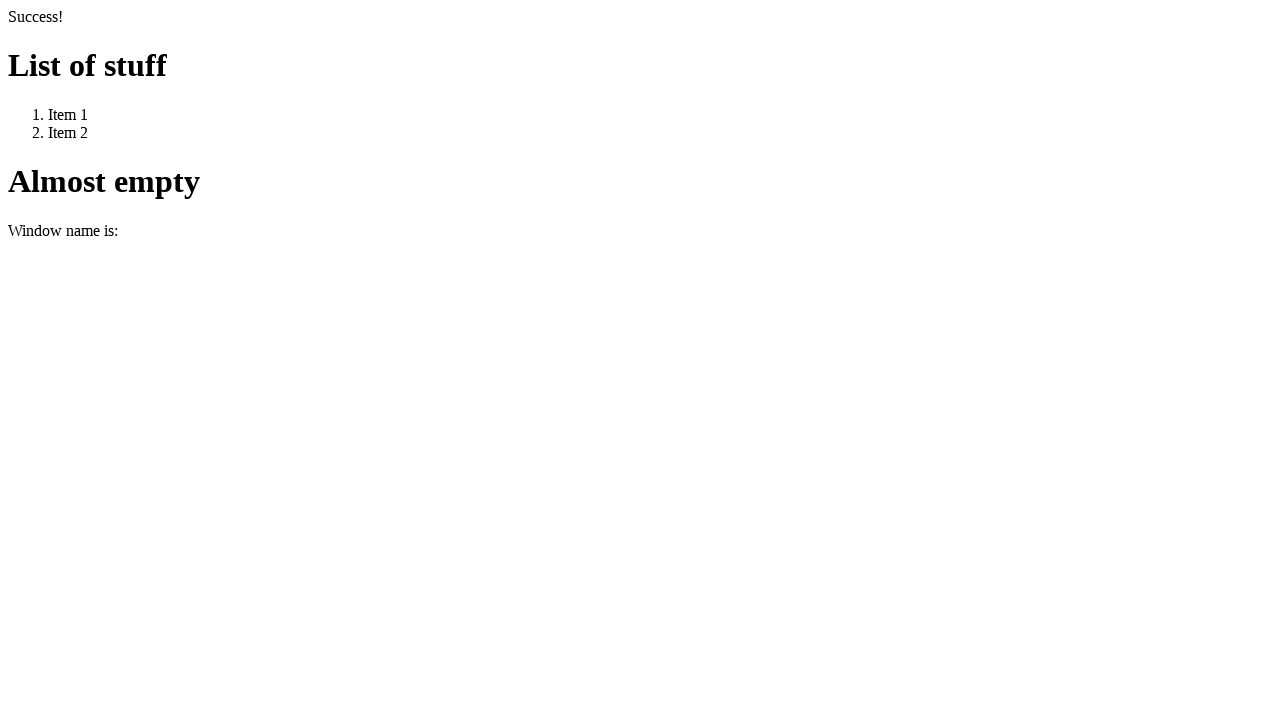

Waited for network to become idle after click action
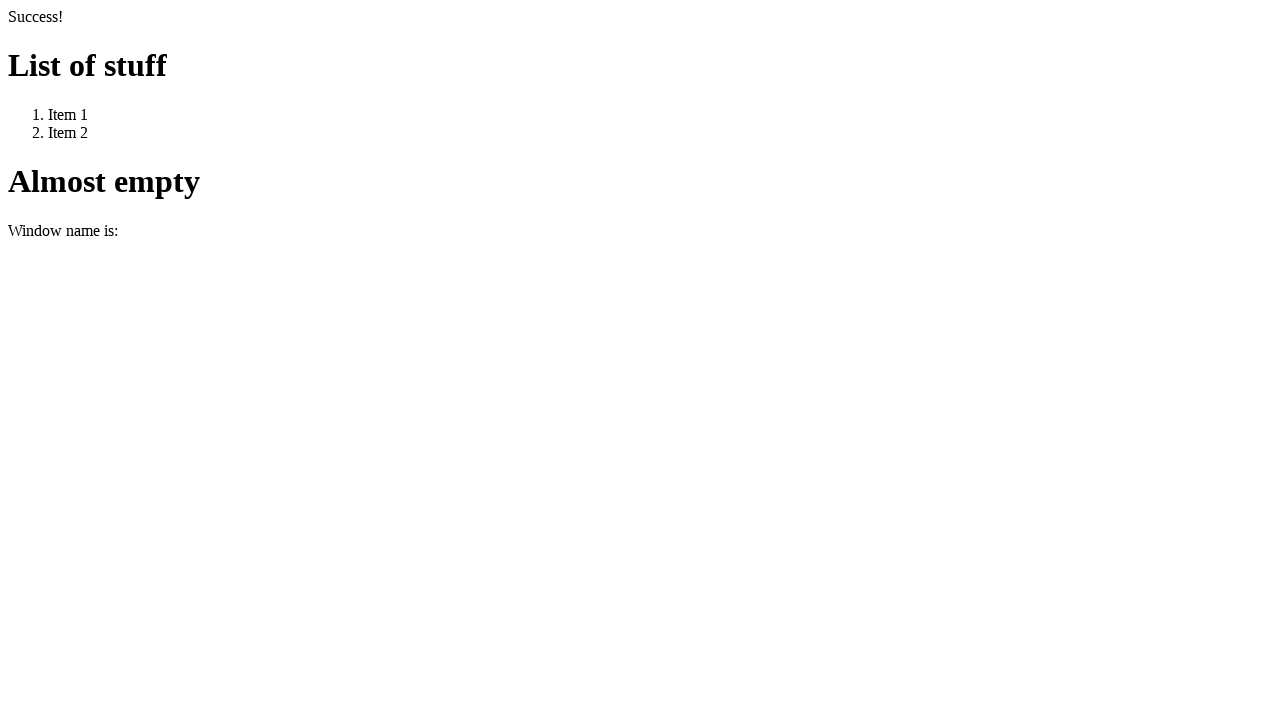

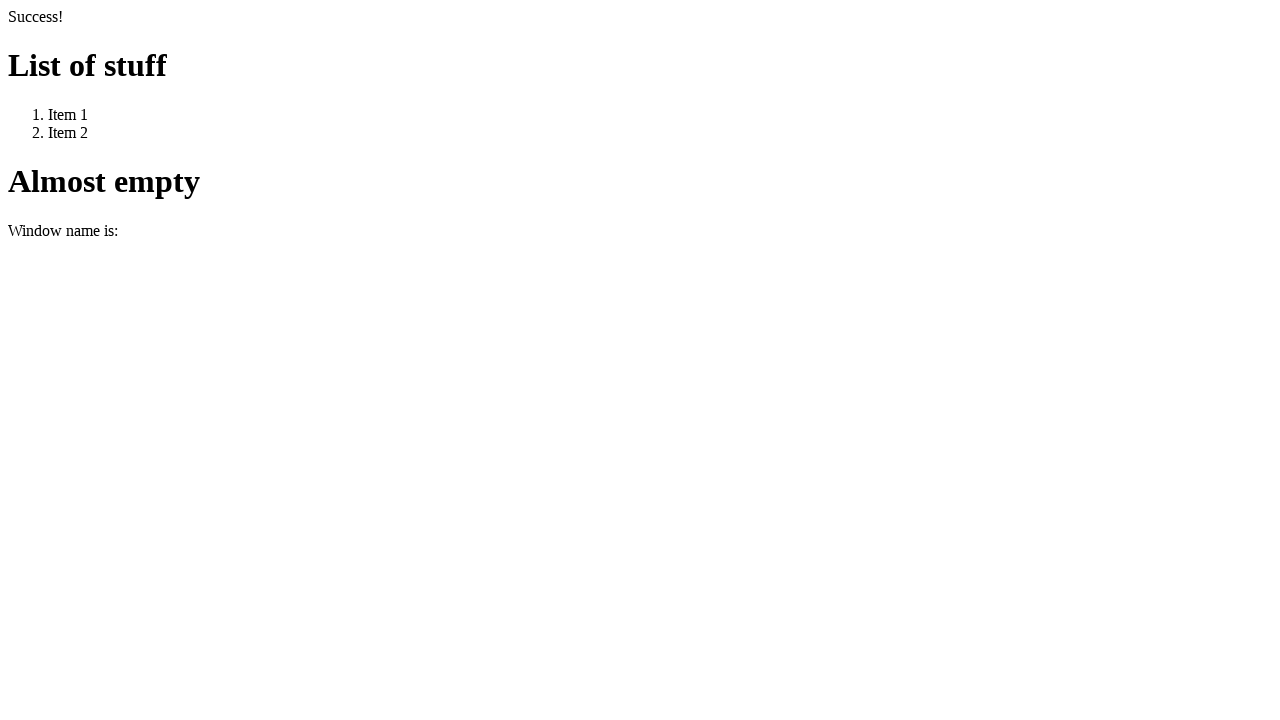